Tests that Up arrow does not wrap from the first option

Starting URL: https://www.w3.org/WAI/ARIA/apg/patterns/combobox/examples/combobox-select-only/

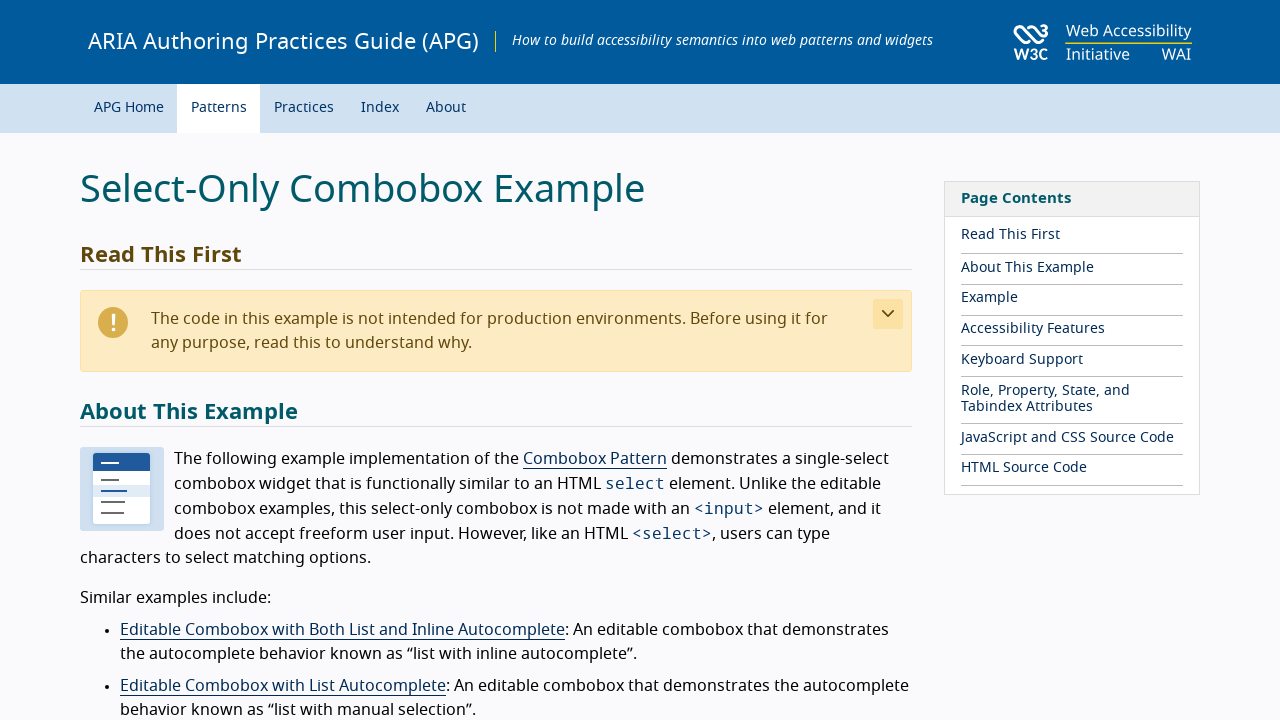

Located combobox element with id 'combo1'
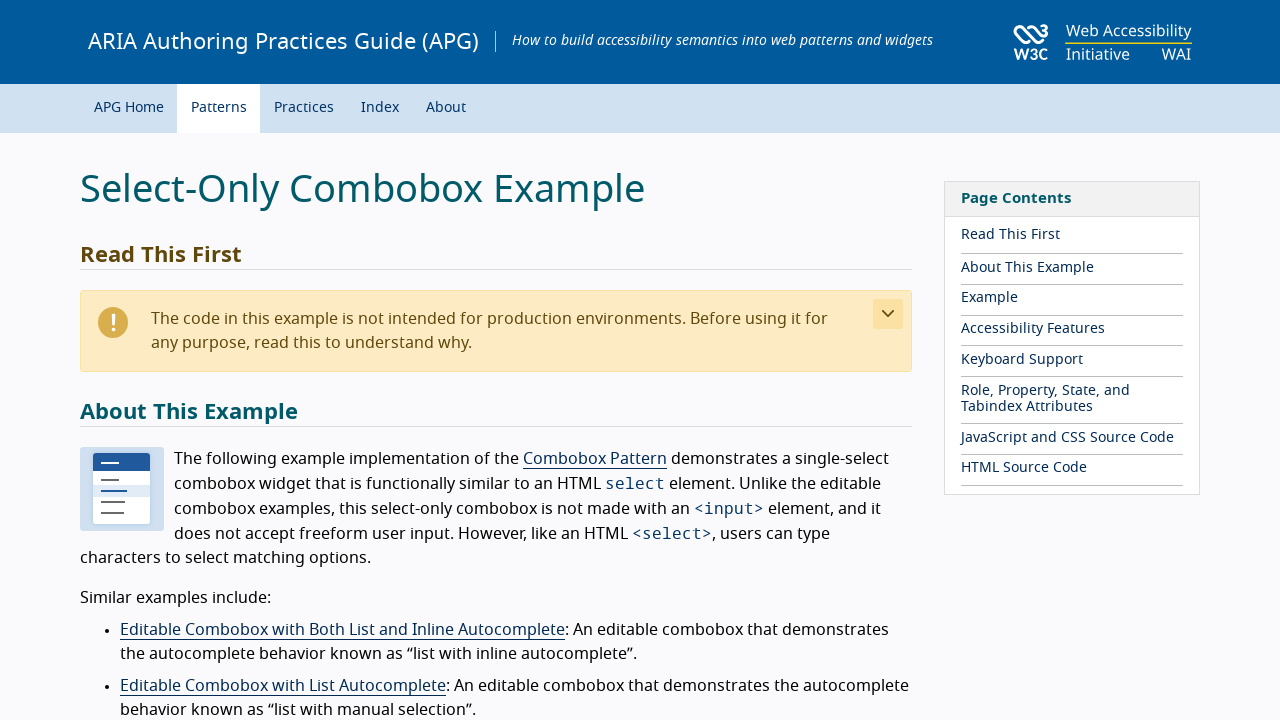

Retrieved id of first option in listbox
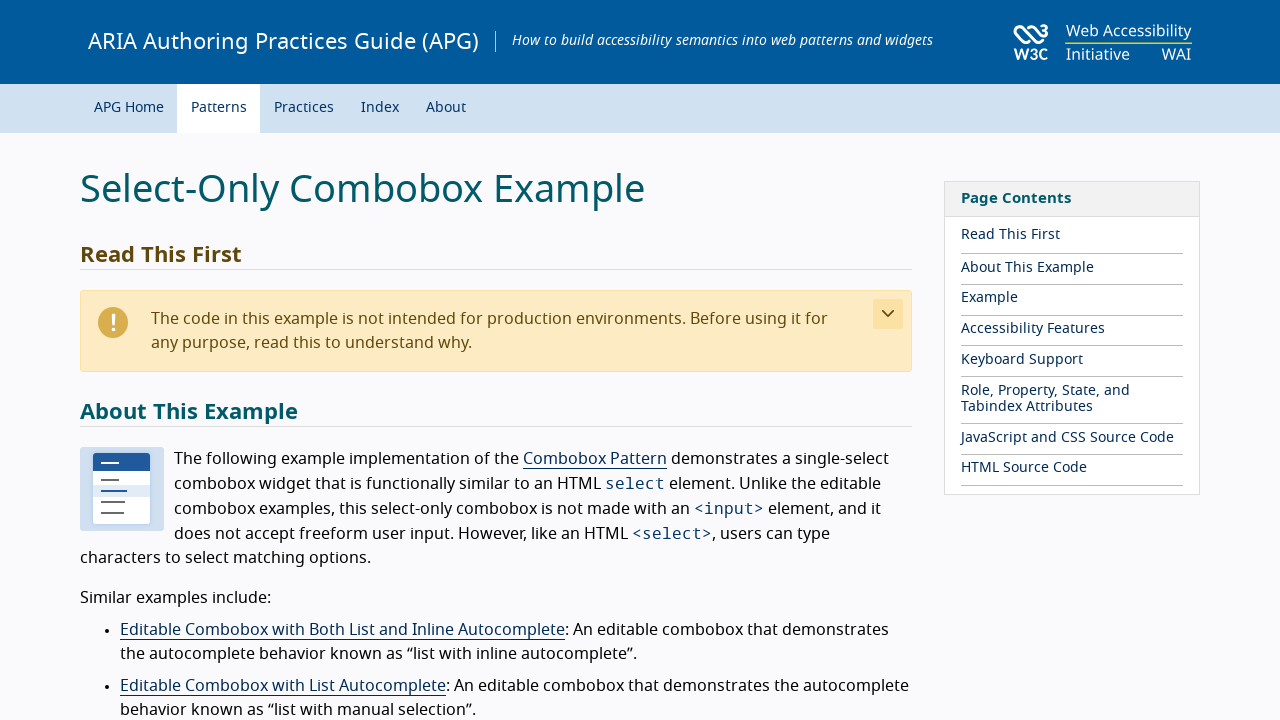

Clicked combobox to open it at (280, 360) on #combo1
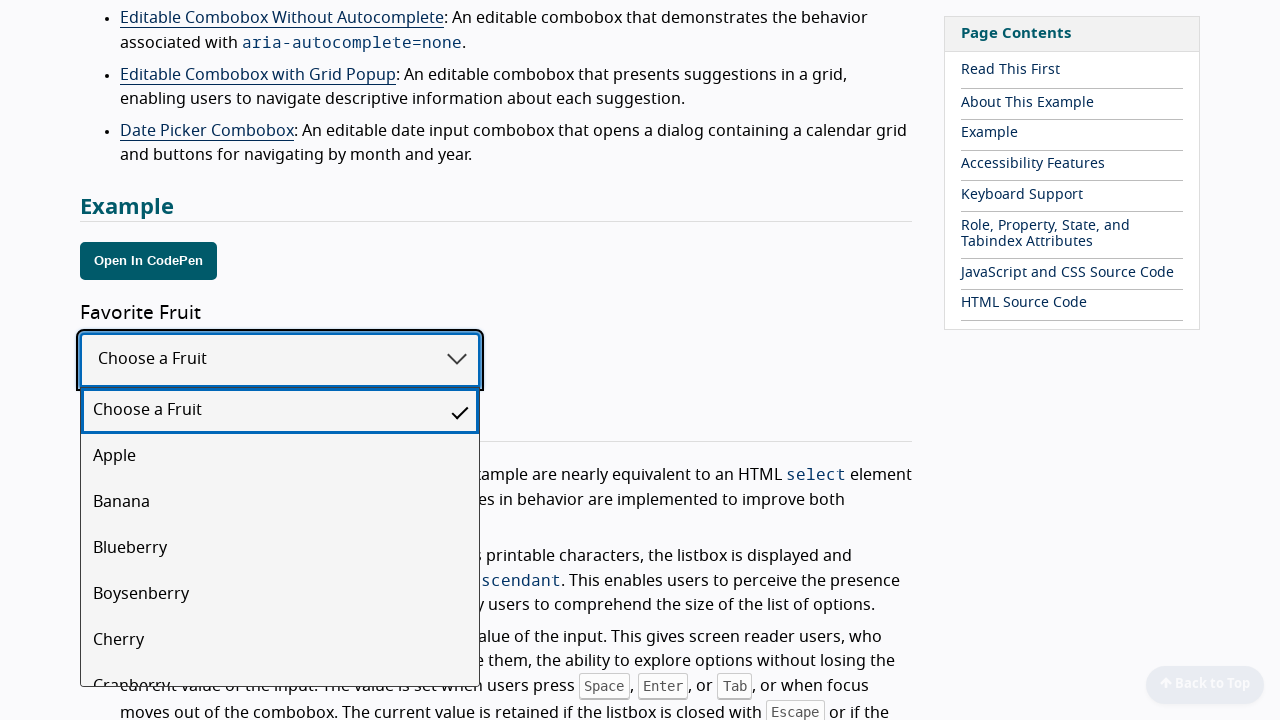

Pressed Up arrow key on combobox on #combo1
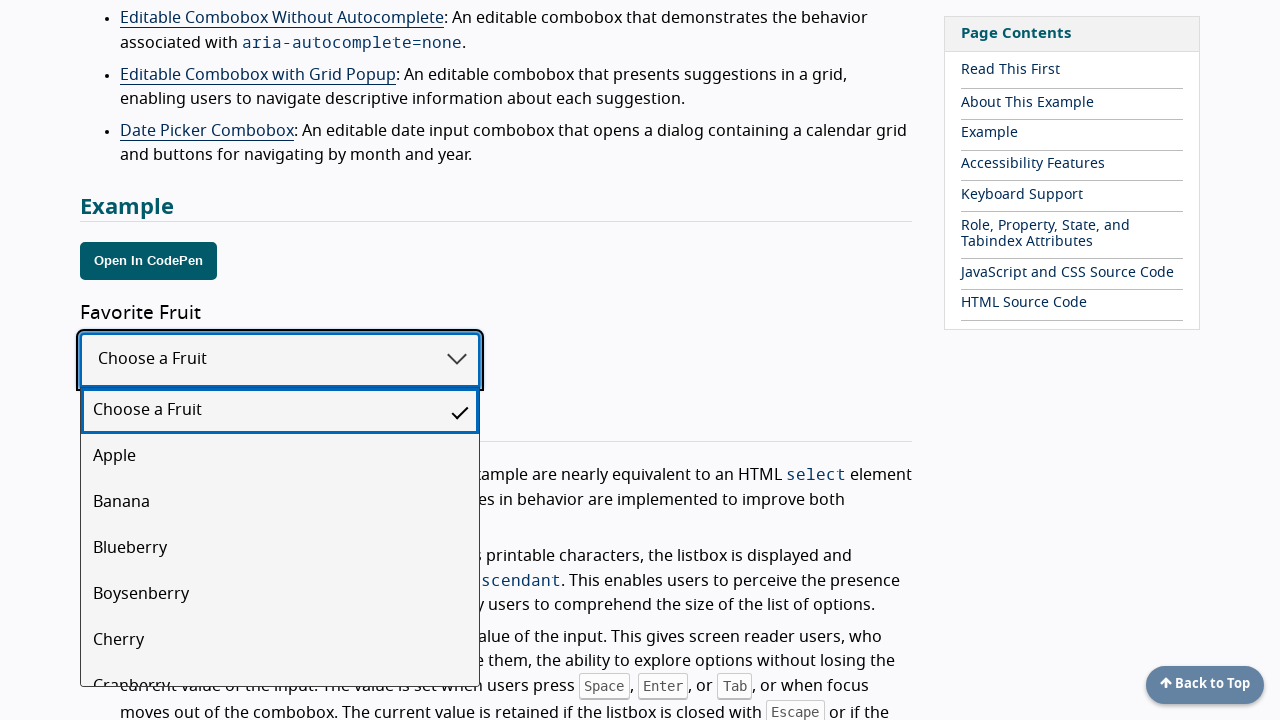

Asserted that aria-activedescendant still points to first option (Up arrow did not wrap)
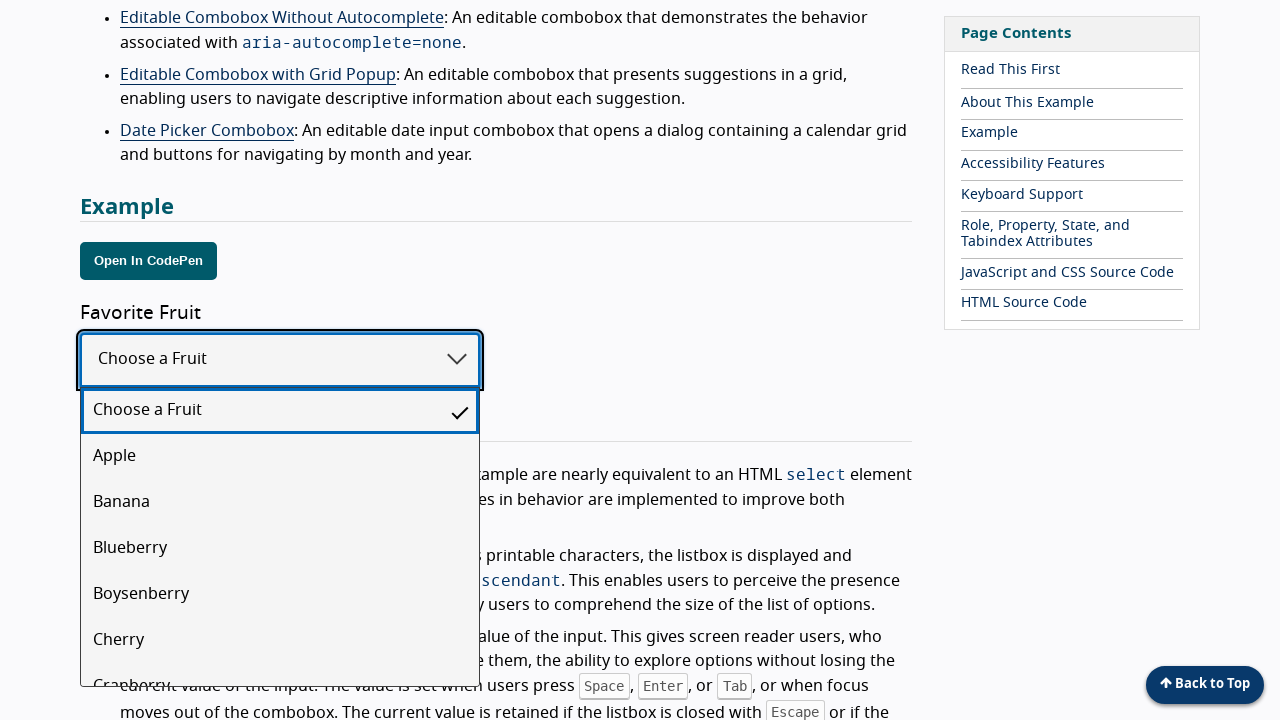

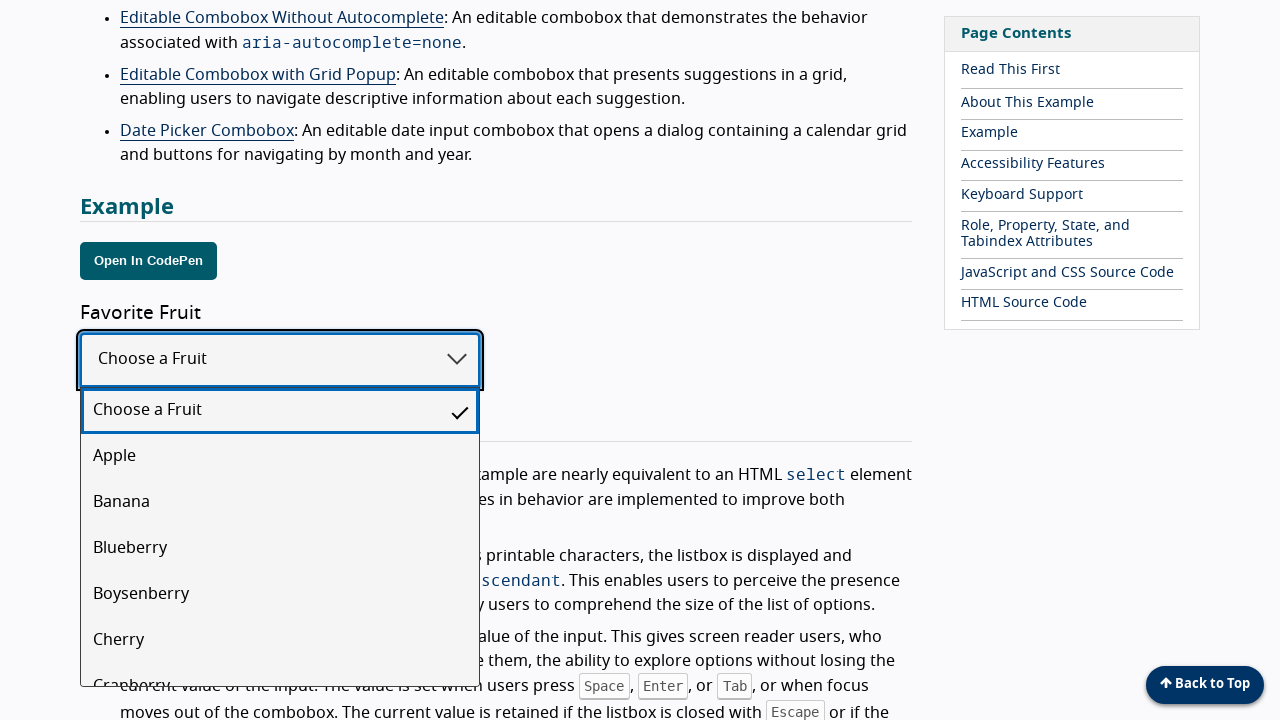